Tests product search functionality by entering a search query and clicking the search button

Starting URL: http://intershop5.skillbox.ru/

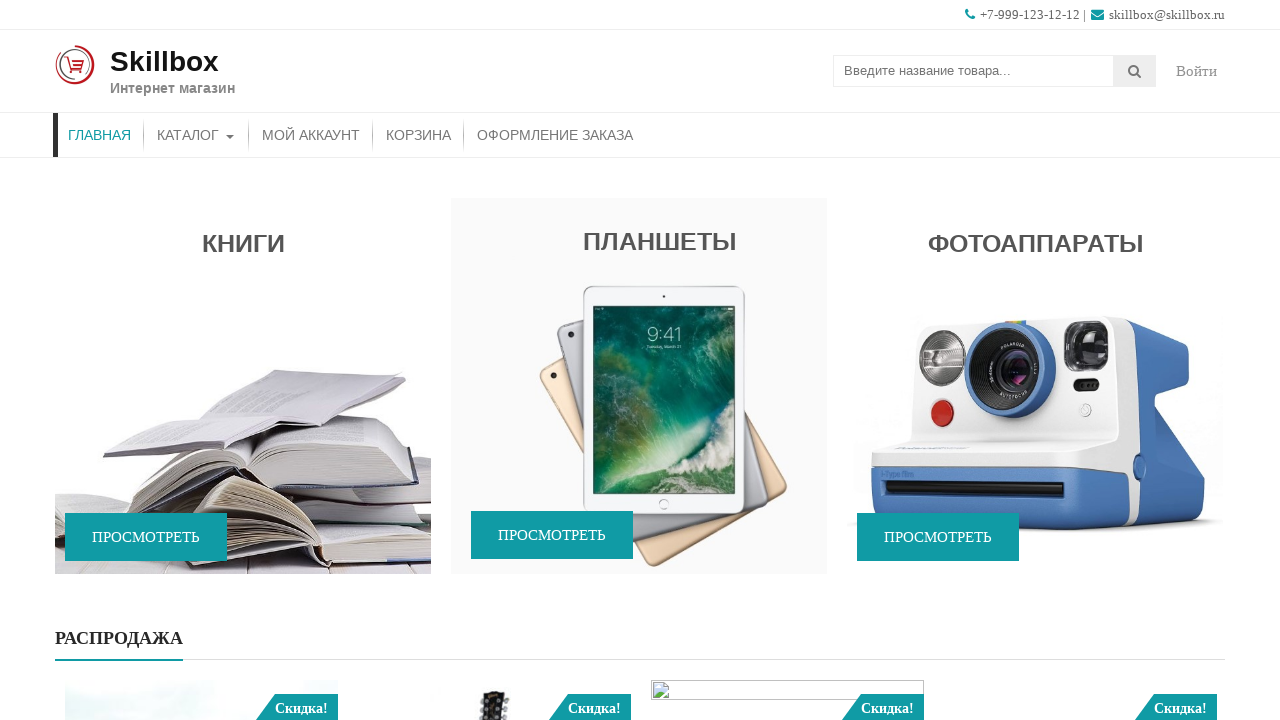

Filled search field with 'ipad air 2020 64gb wi-fi' on input[name='s']
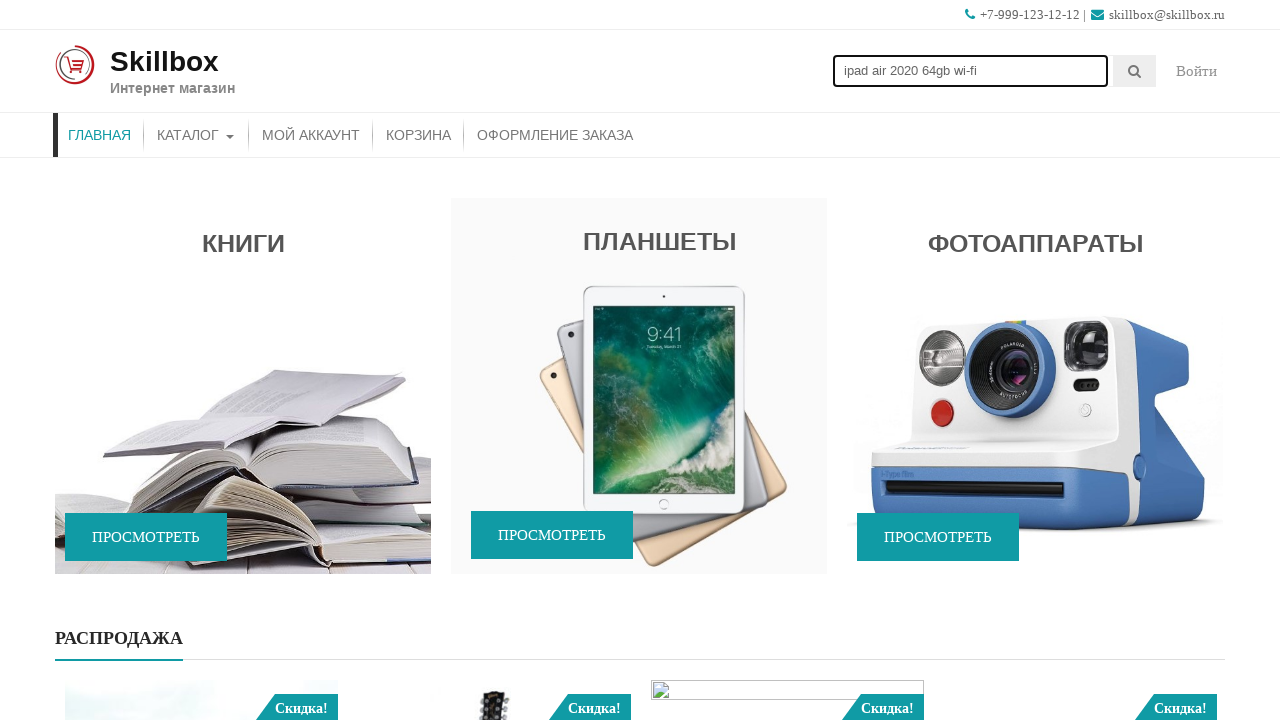

Clicked search button to perform product search at (1135, 71) on .searchsubmit
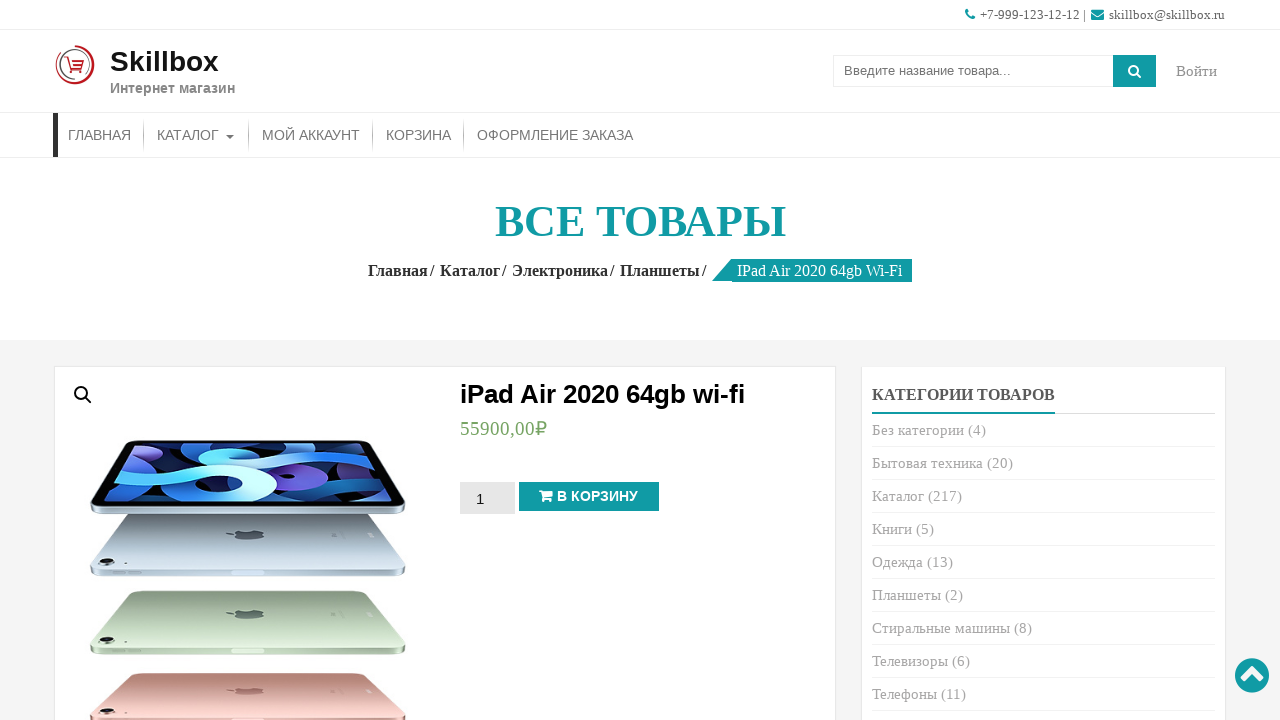

Search results loaded and product title 'iPad Air 2020 64gb wi-fi' verified
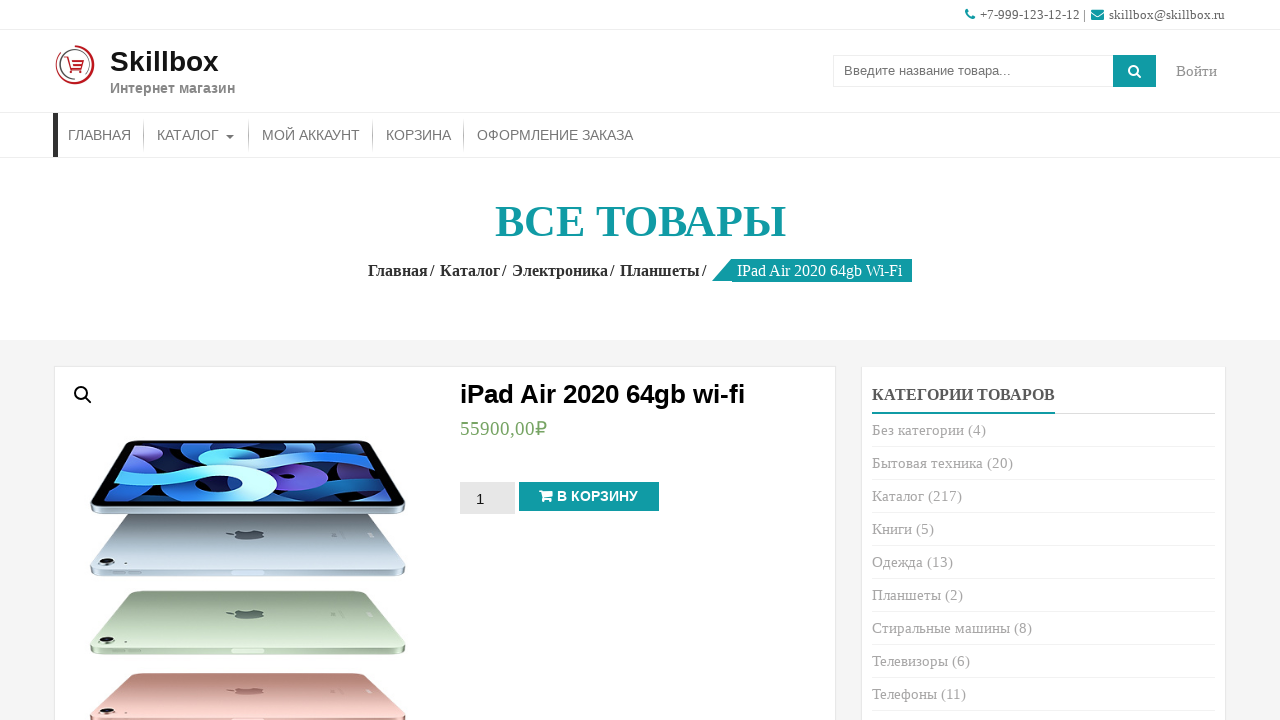

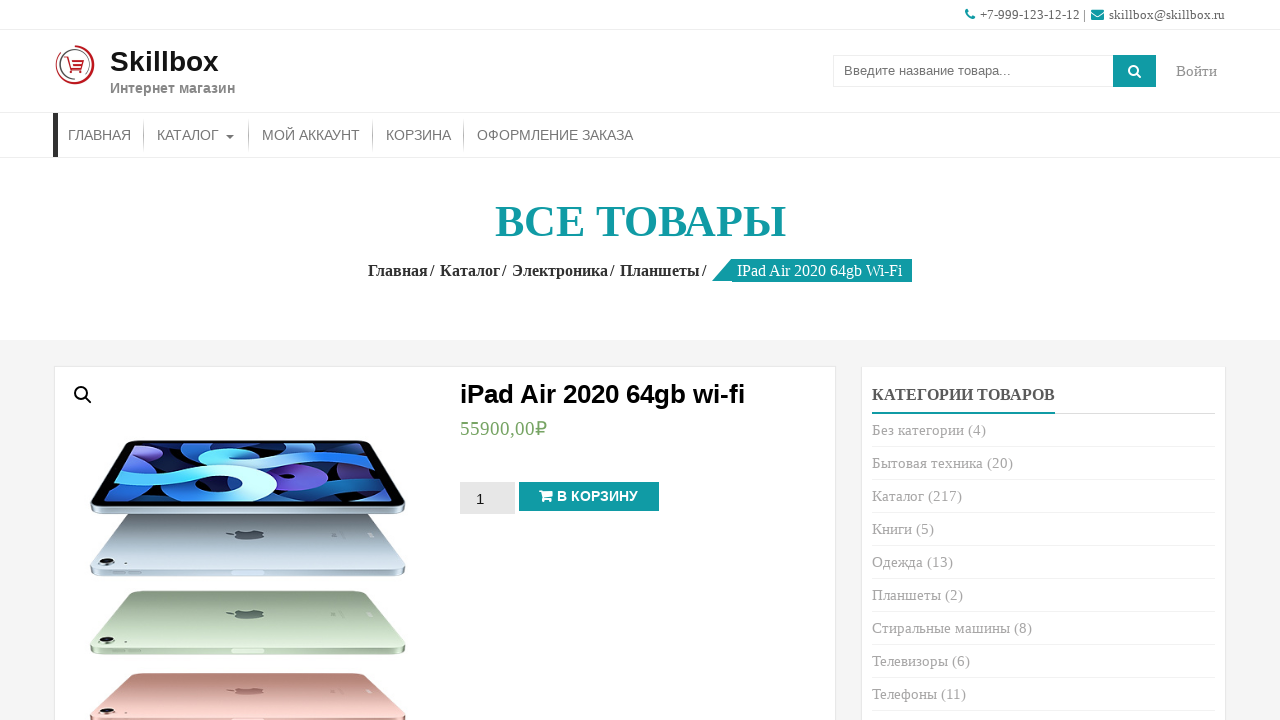